Tests sorting the Due column on table 2 using semantic class selectors instead of pseudo-classes

Starting URL: http://the-internet.herokuapp.com/tables

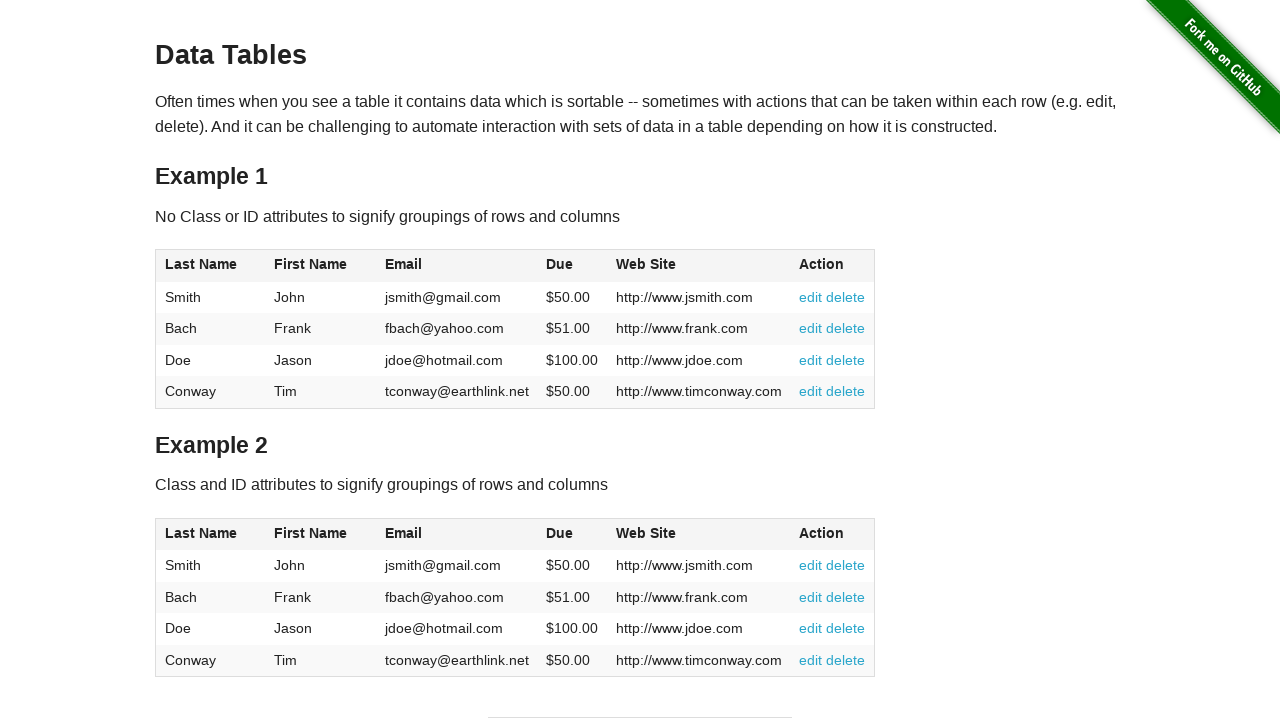

Clicked the Due column header in table 2 to sort at (560, 533) on #table2 thead .dues
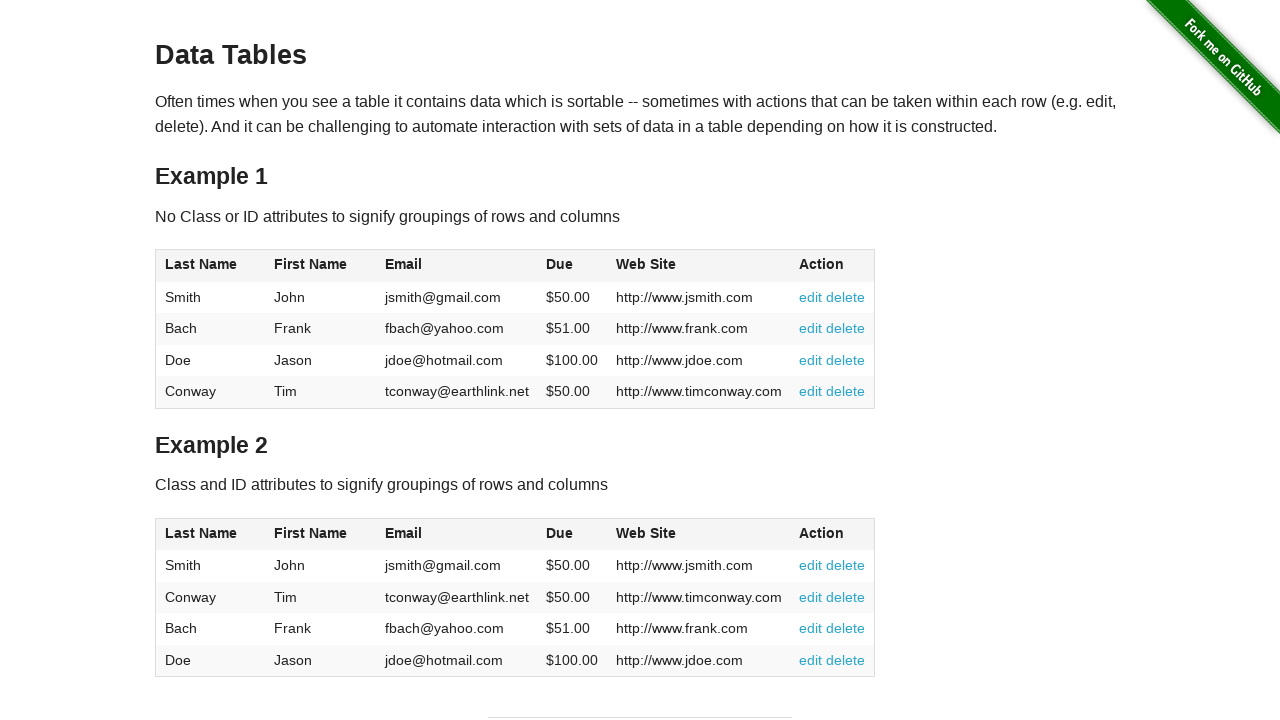

Table 2 sorted by Due column in ascending order
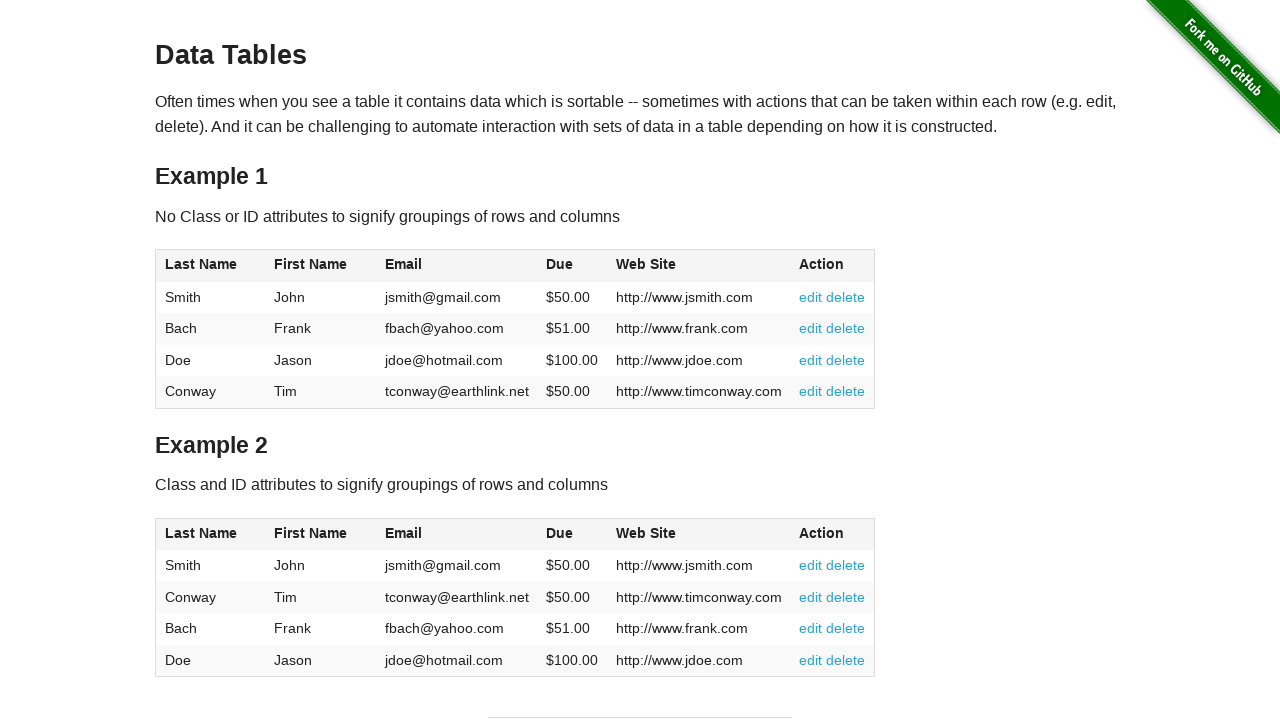

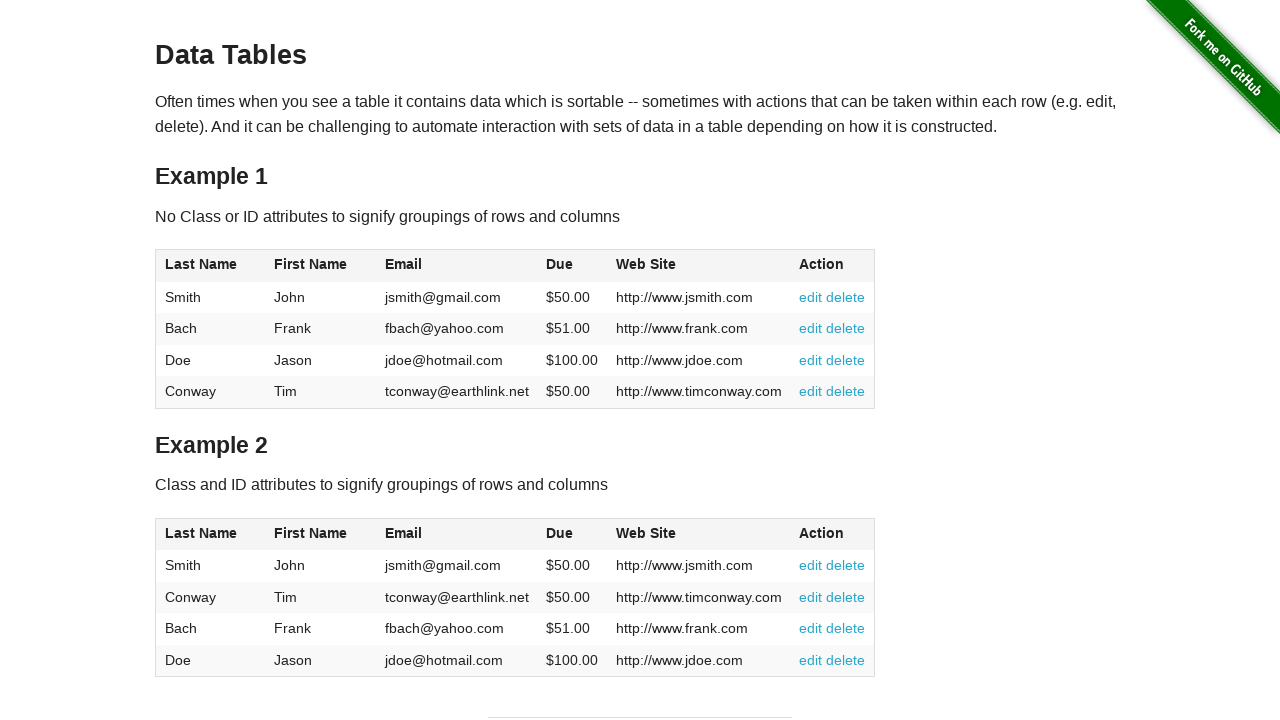